Tests slider interaction by dragging a volume slider to different positions (25% and 75%) and verifying the slider responds to mouse drag actions.

Starting URL: https://training-support.net/webelements/sliders

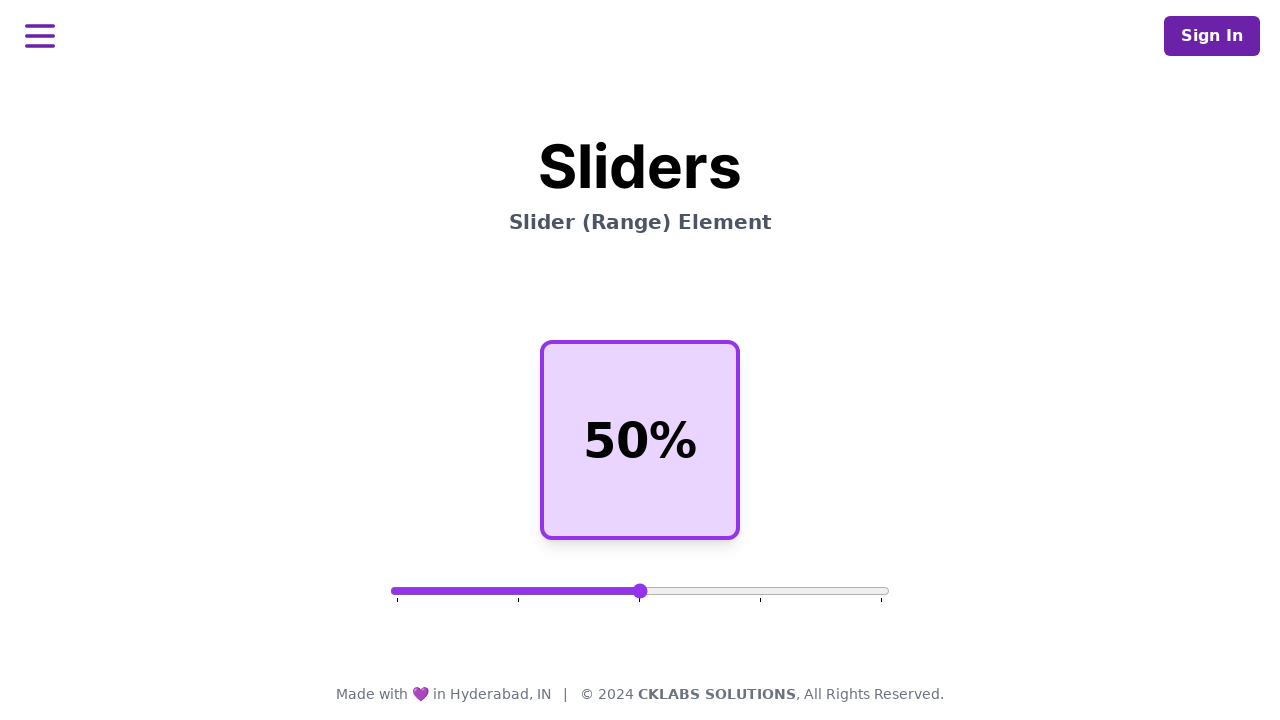

Located the volume slider element
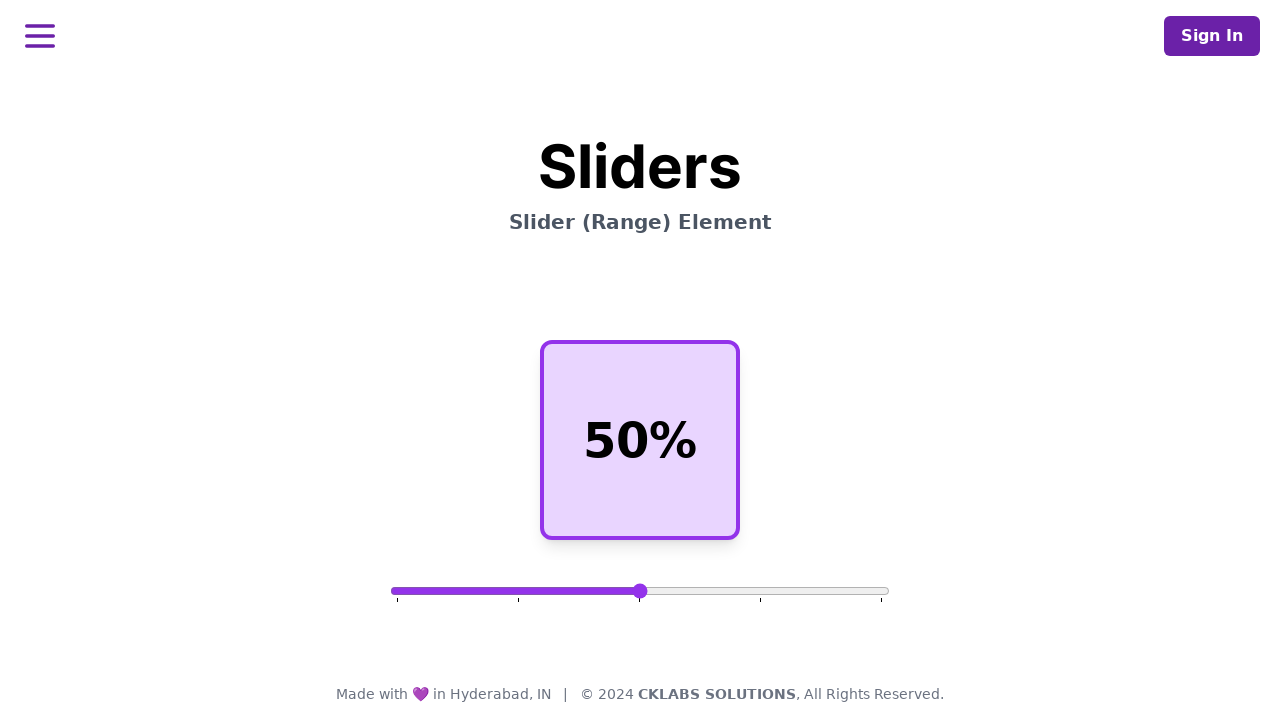

Verified volume slider is visible
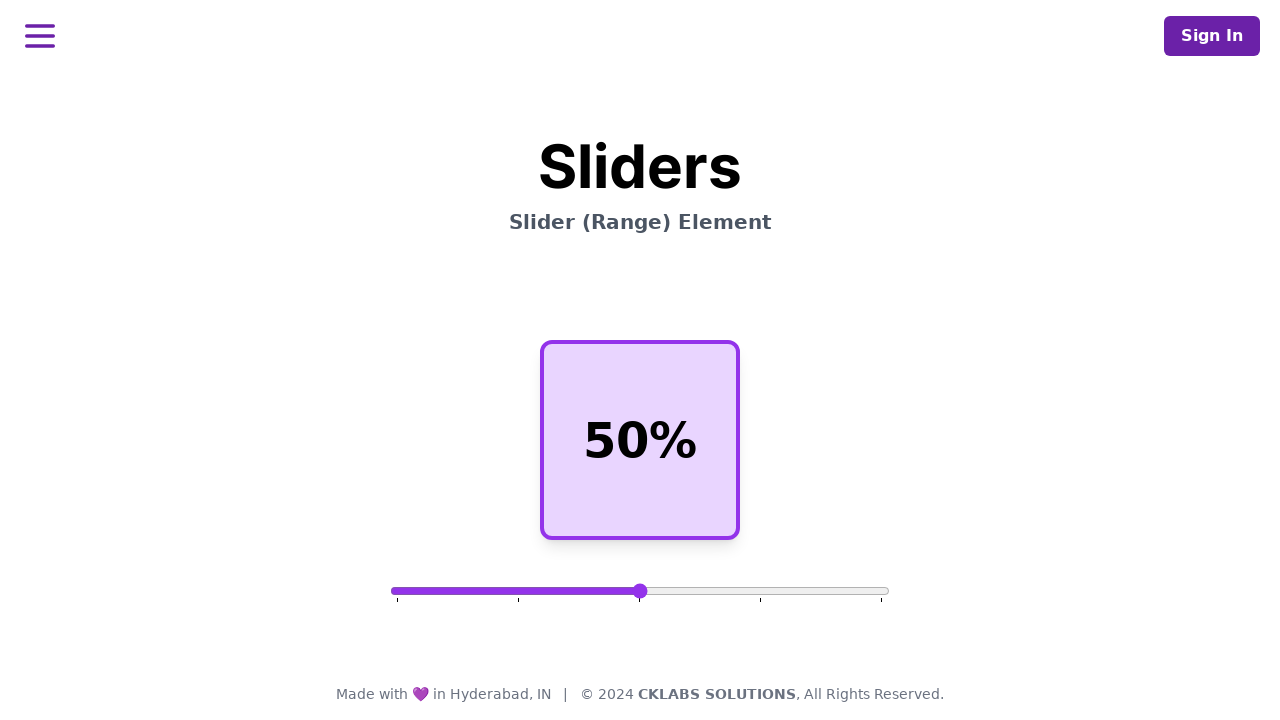

Retrieved slider bounding box for precise positioning
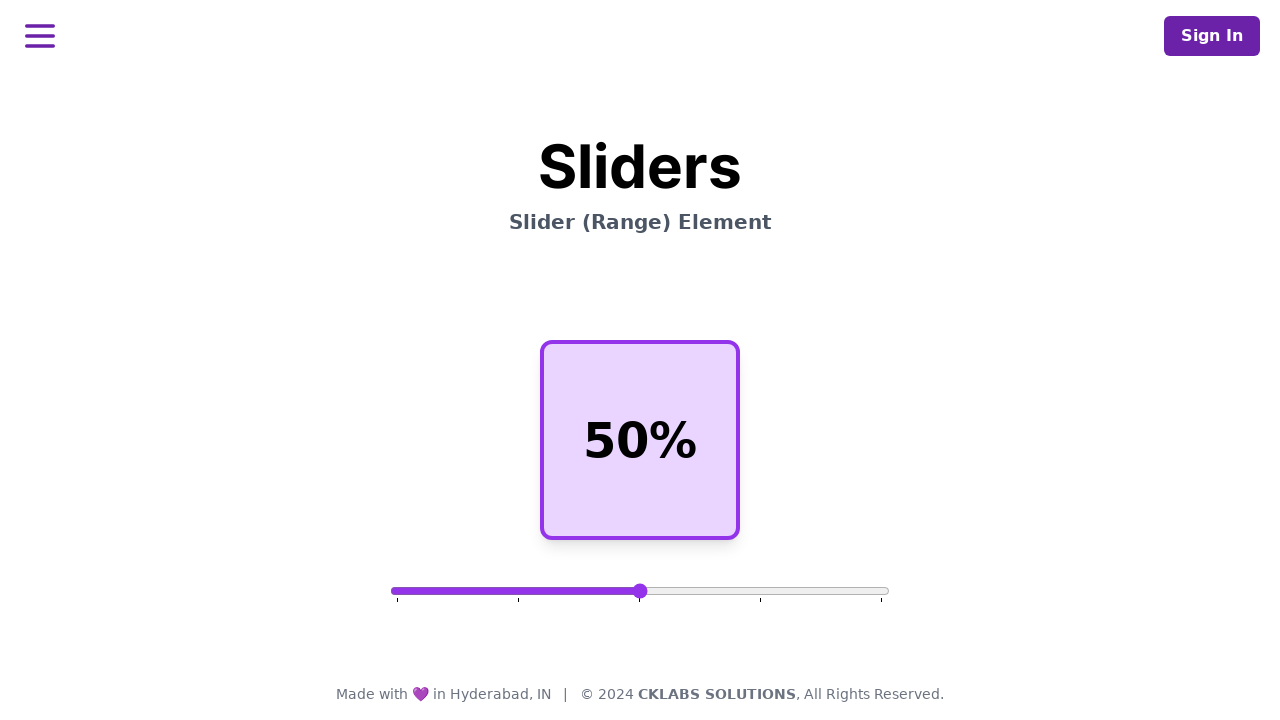

Moved mouse to center of slider at (640, 591)
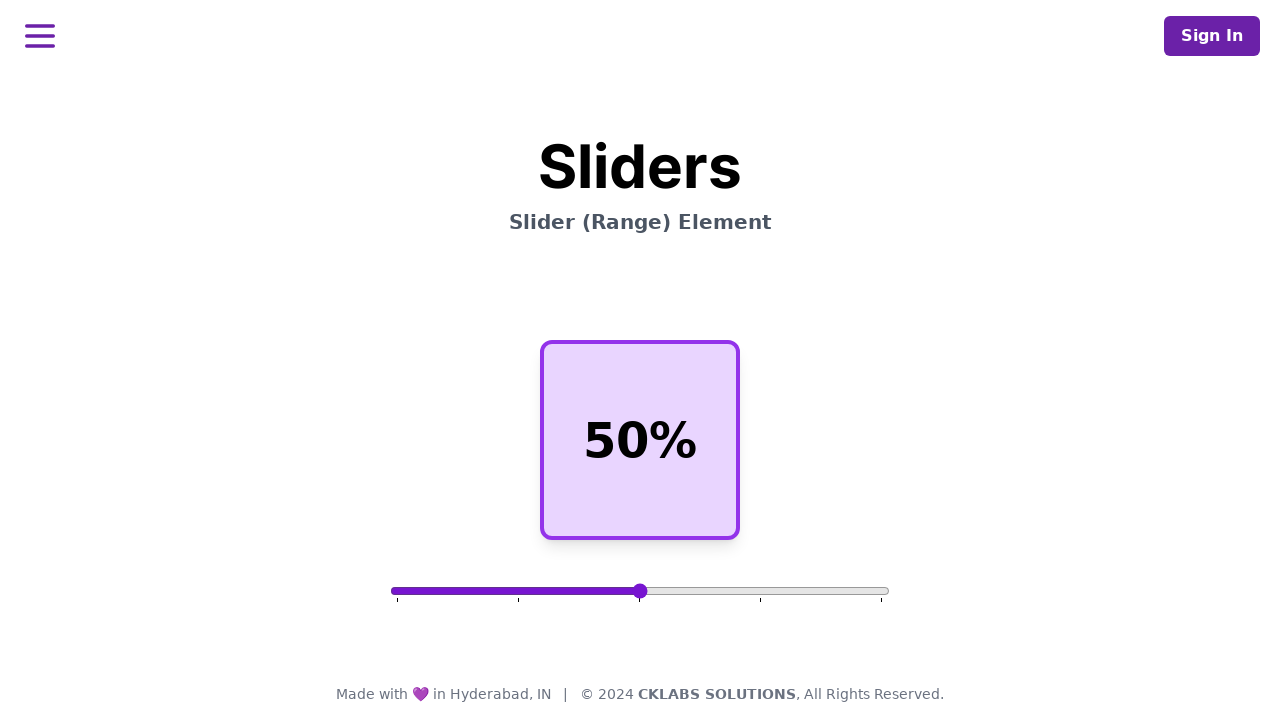

Pressed mouse button down on slider at (640, 591)
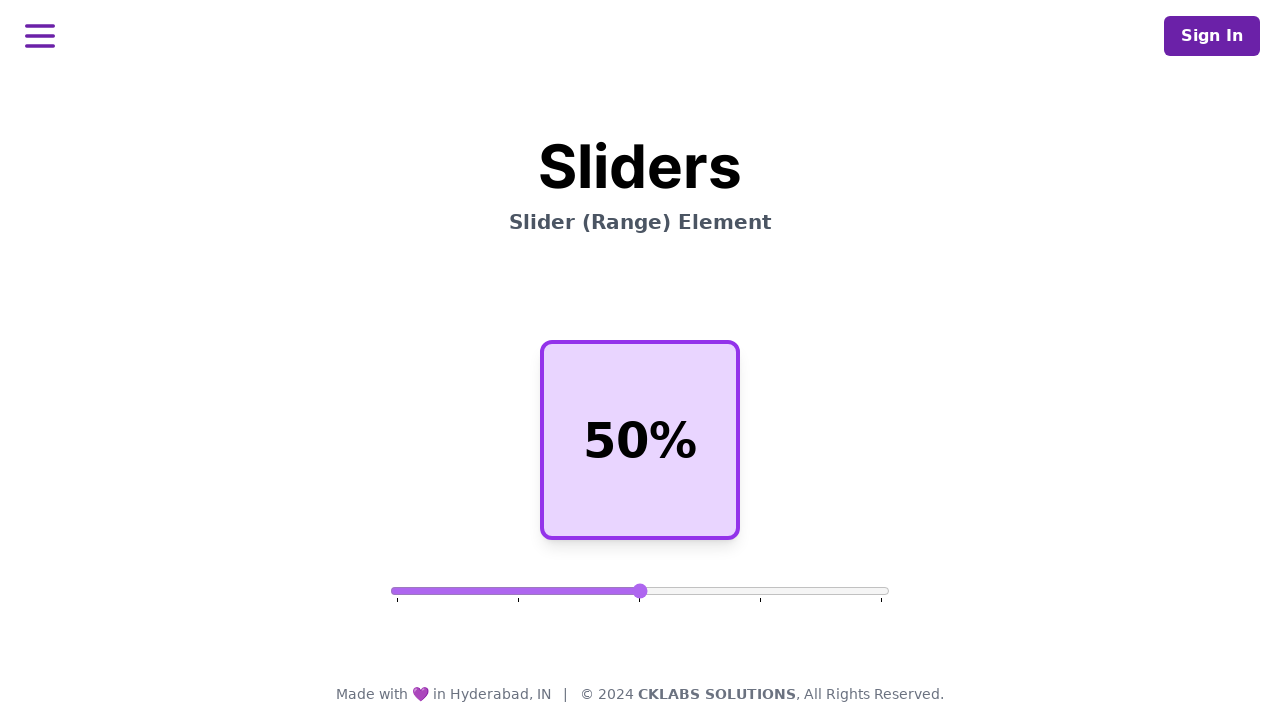

Dragged slider to 25% position at (515, 591)
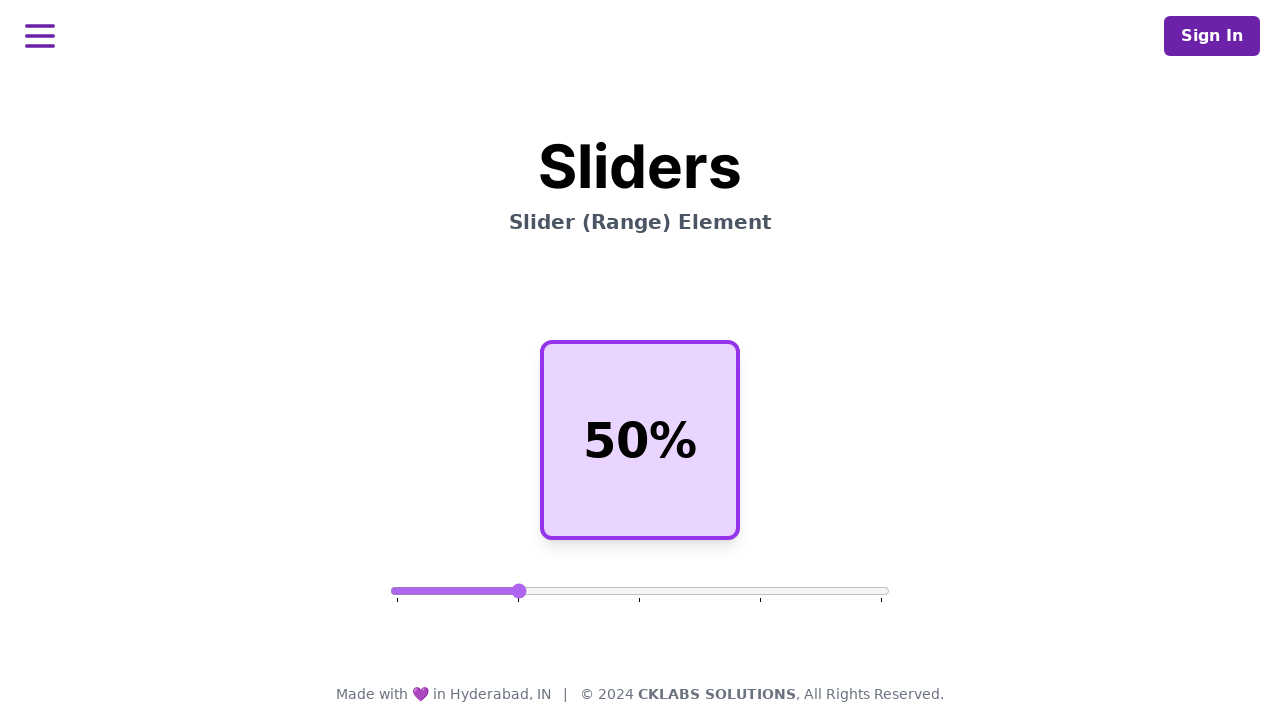

Released mouse button - slider set to approximately 25% at (515, 591)
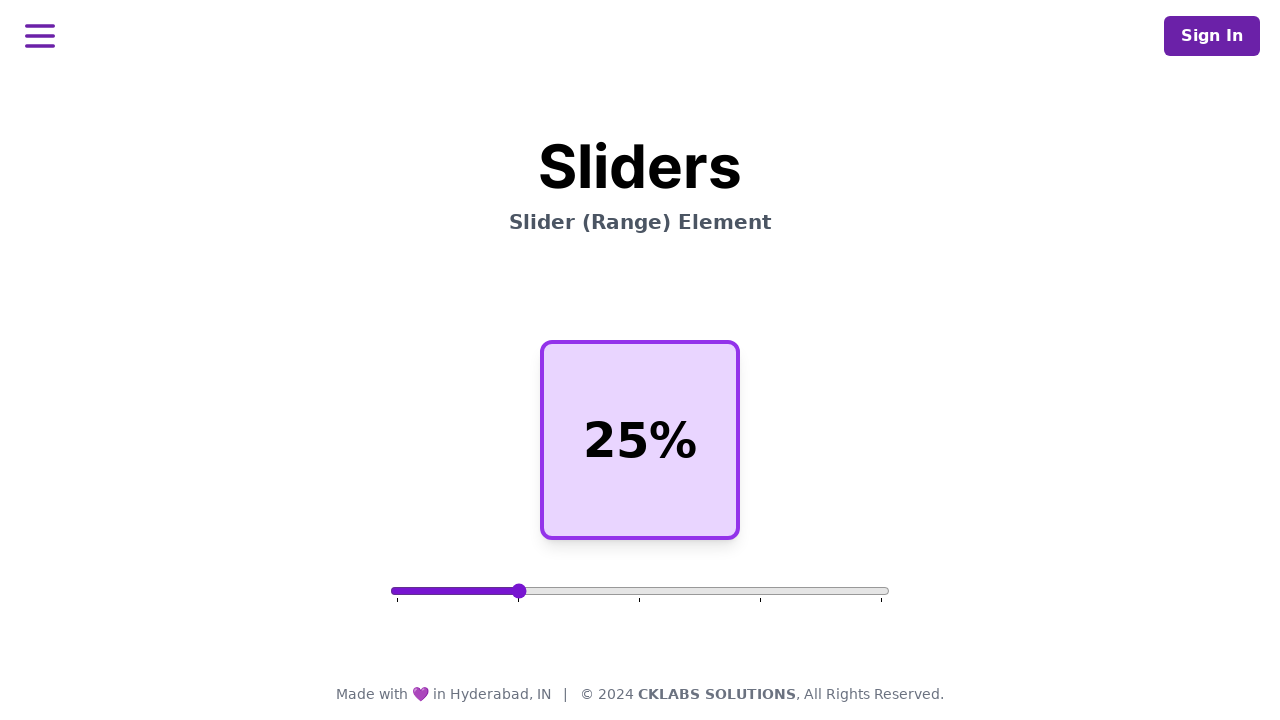

Moved mouse to current slider position at 25% at (515, 591)
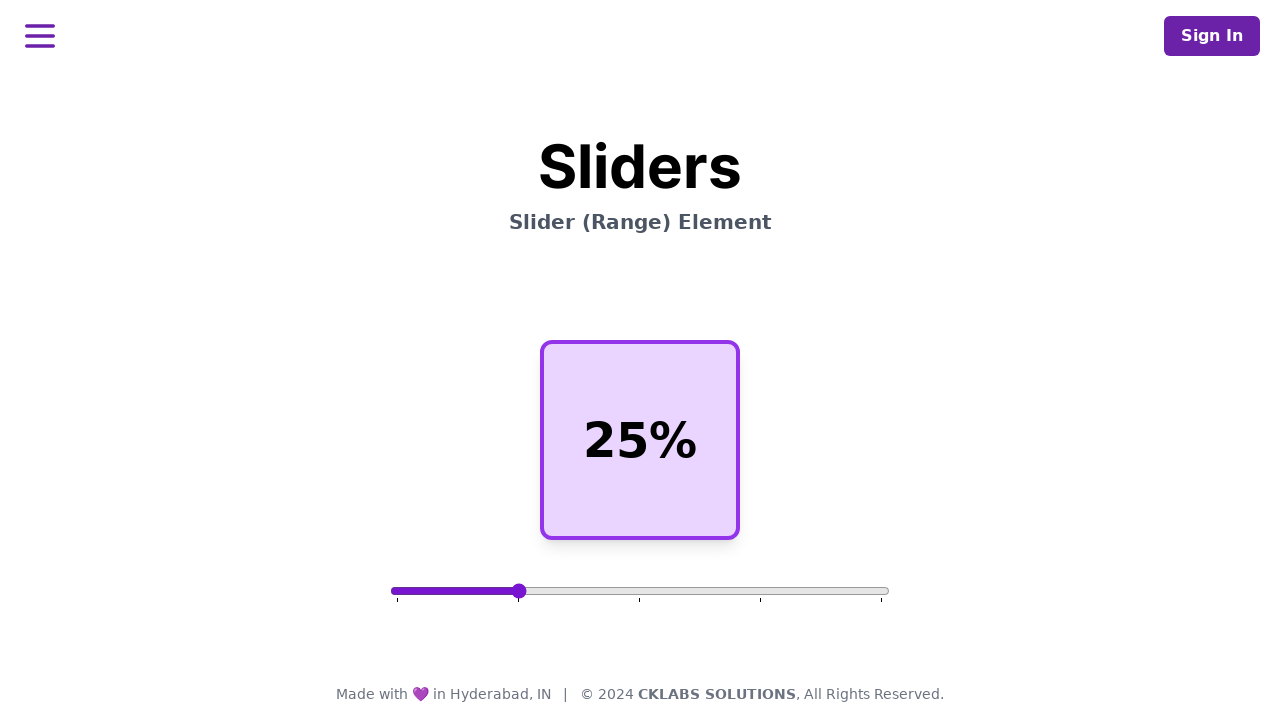

Pressed mouse button down on slider at 25% position at (515, 591)
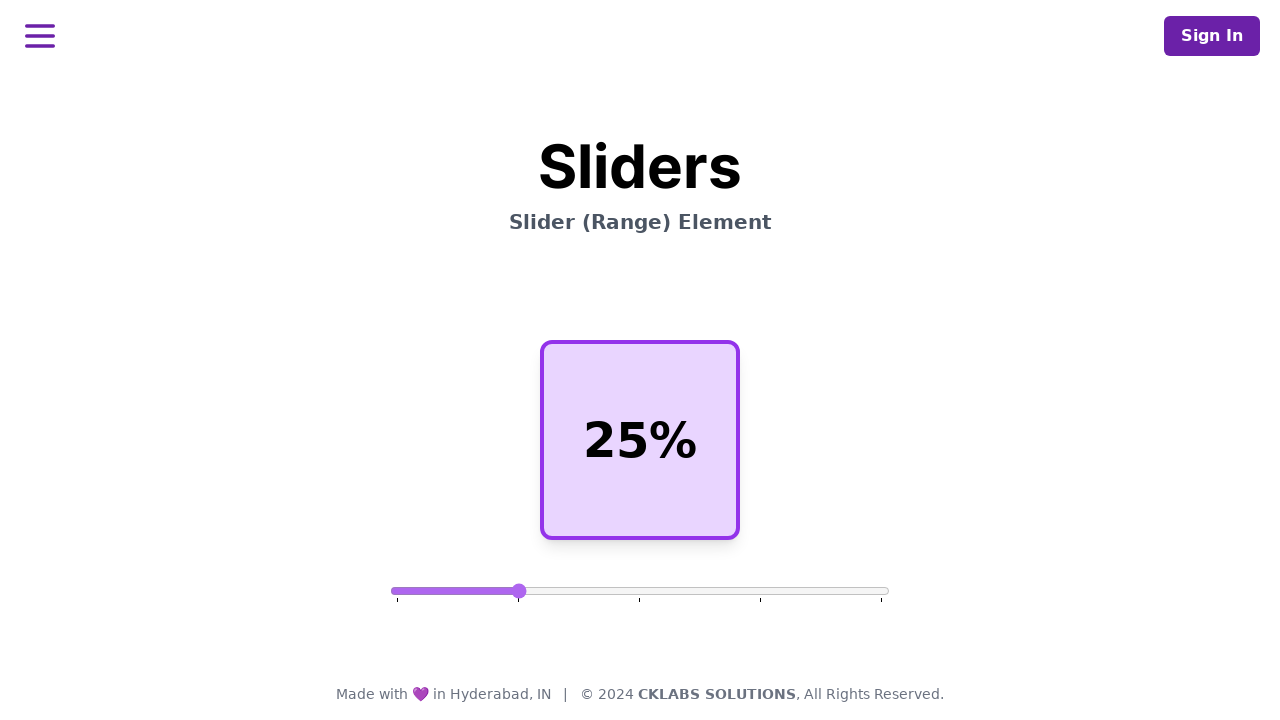

Dragged slider to 75% position at (765, 591)
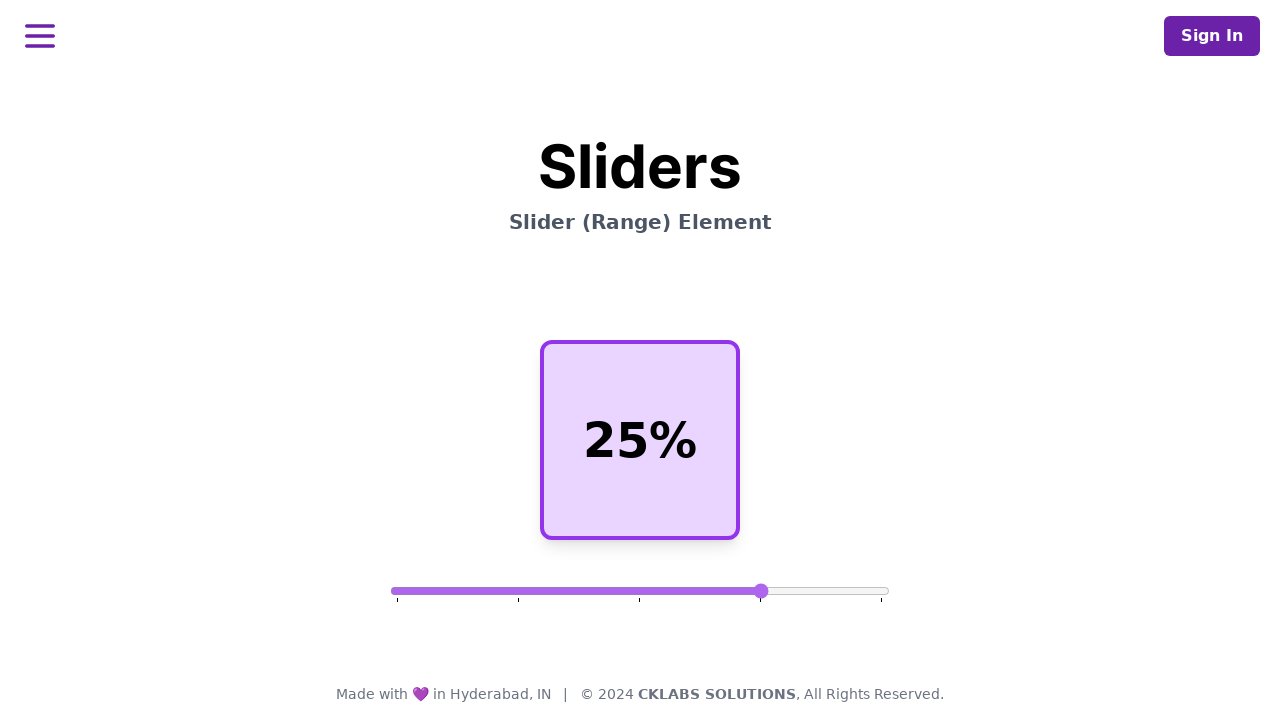

Released mouse button - slider set to approximately 75% at (765, 591)
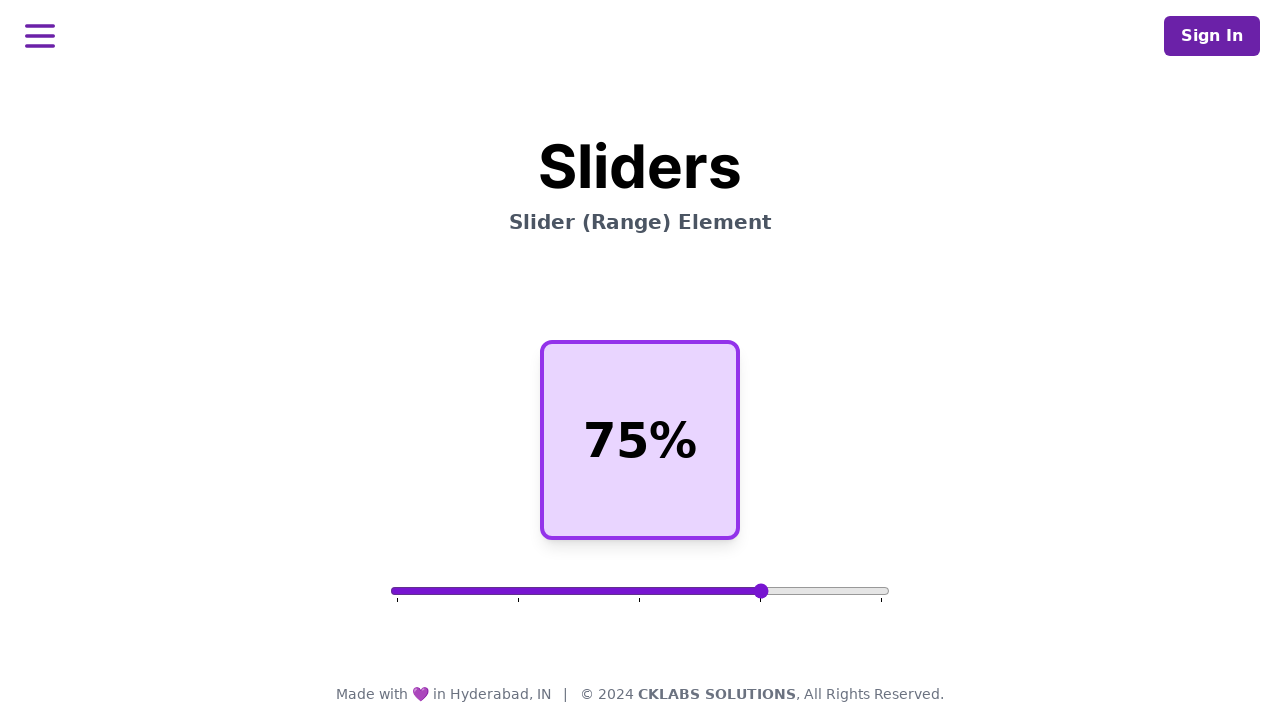

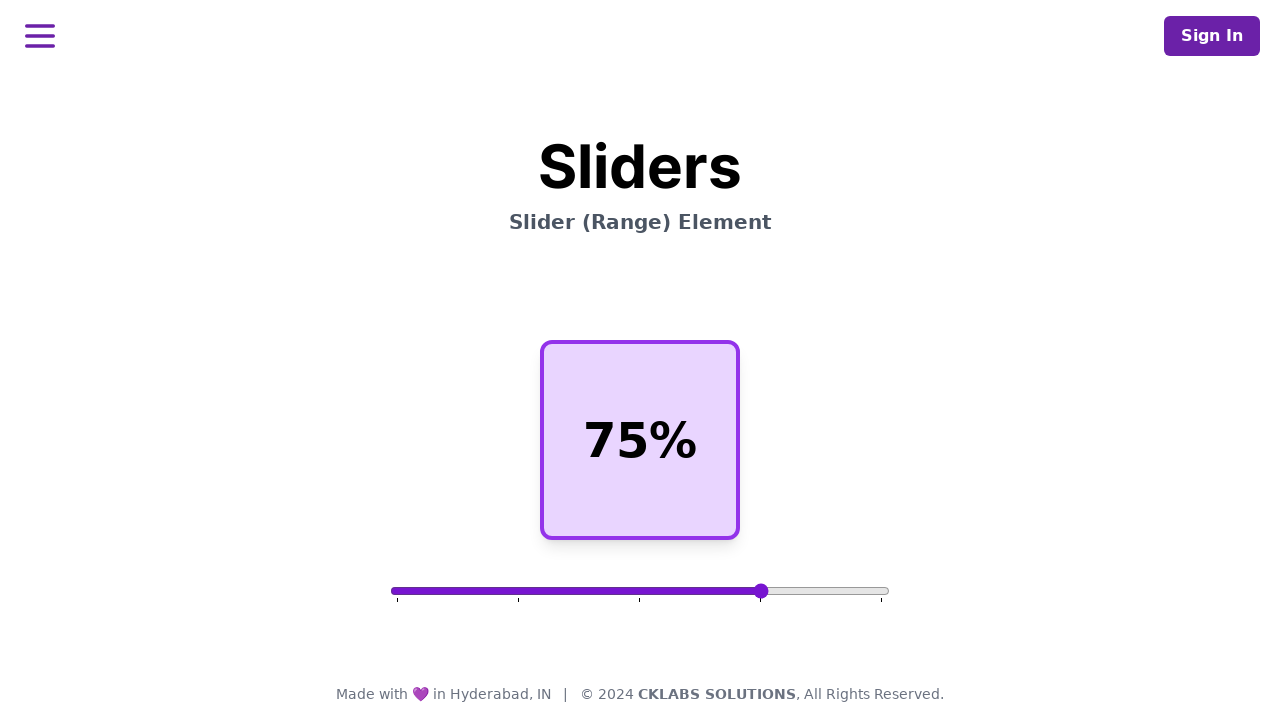